Navigates to Playwright documentation site and clicks the "Get started" link, then verifies the Installation heading is visible

Starting URL: https://playwright.dev/

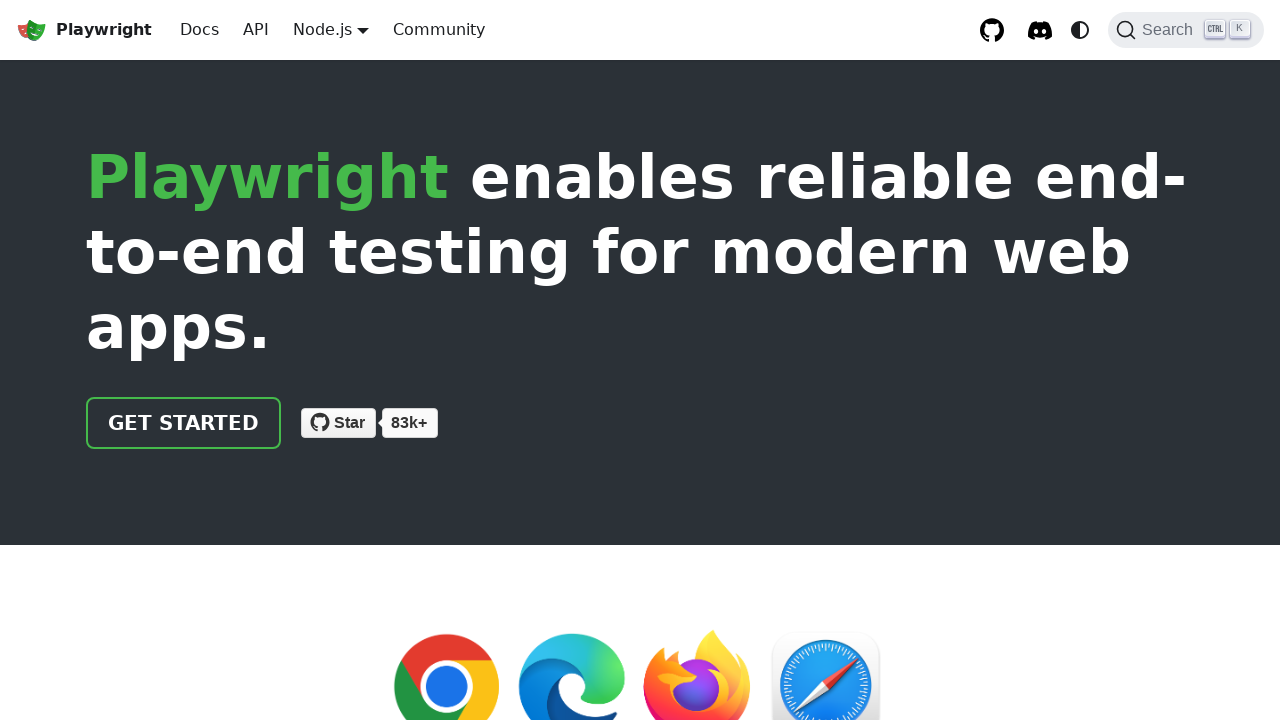

Navigated to Playwright documentation site
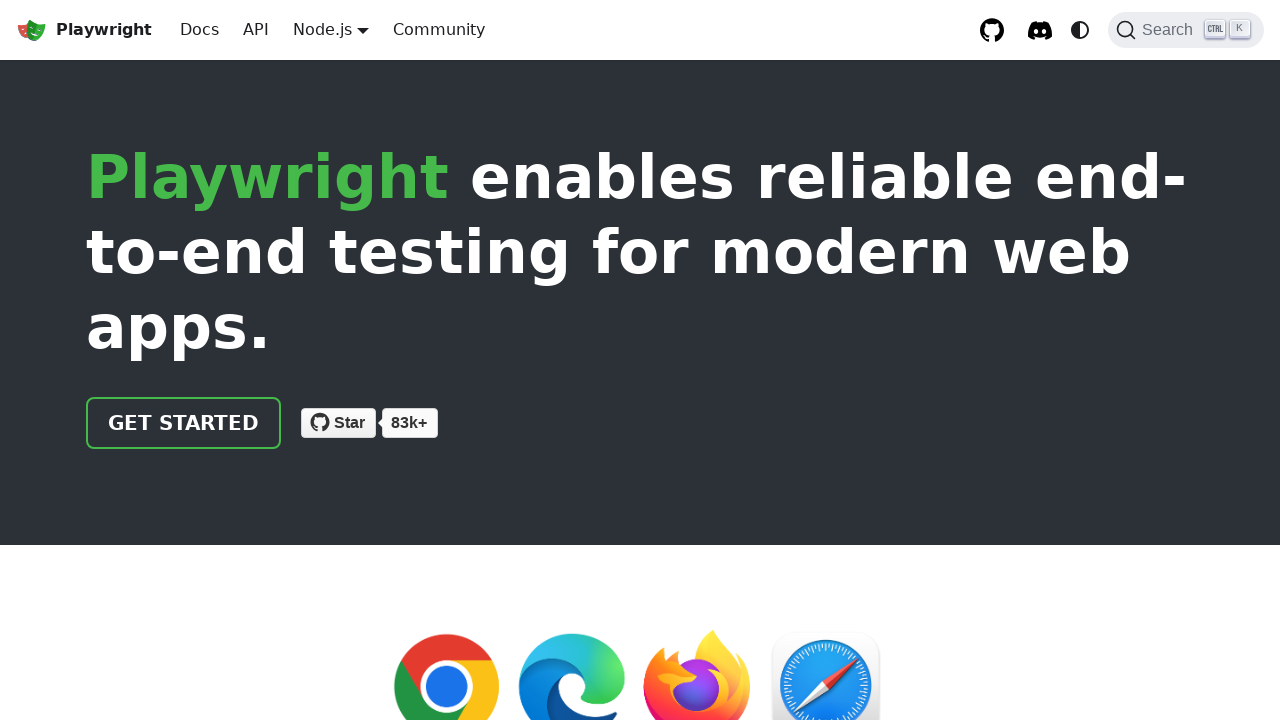

Clicked the 'Get started' link at (184, 423) on internal:role=link[name="Get started"i]
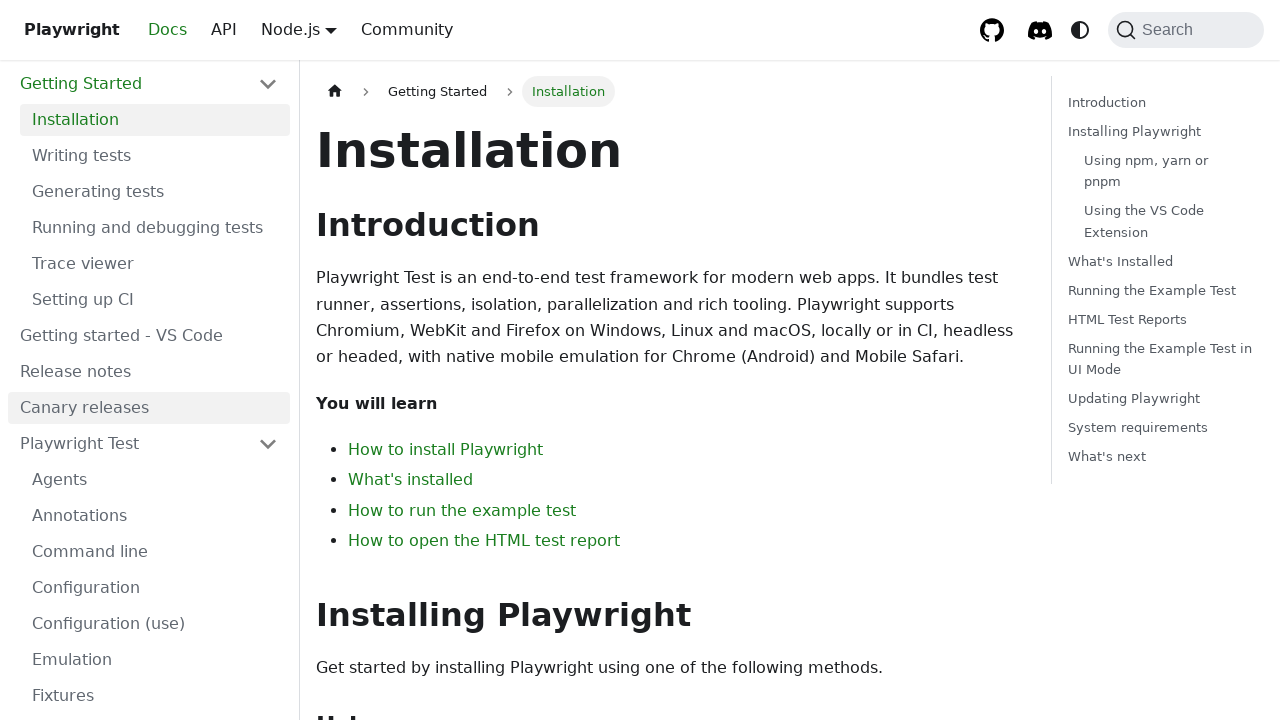

Installation heading is visible
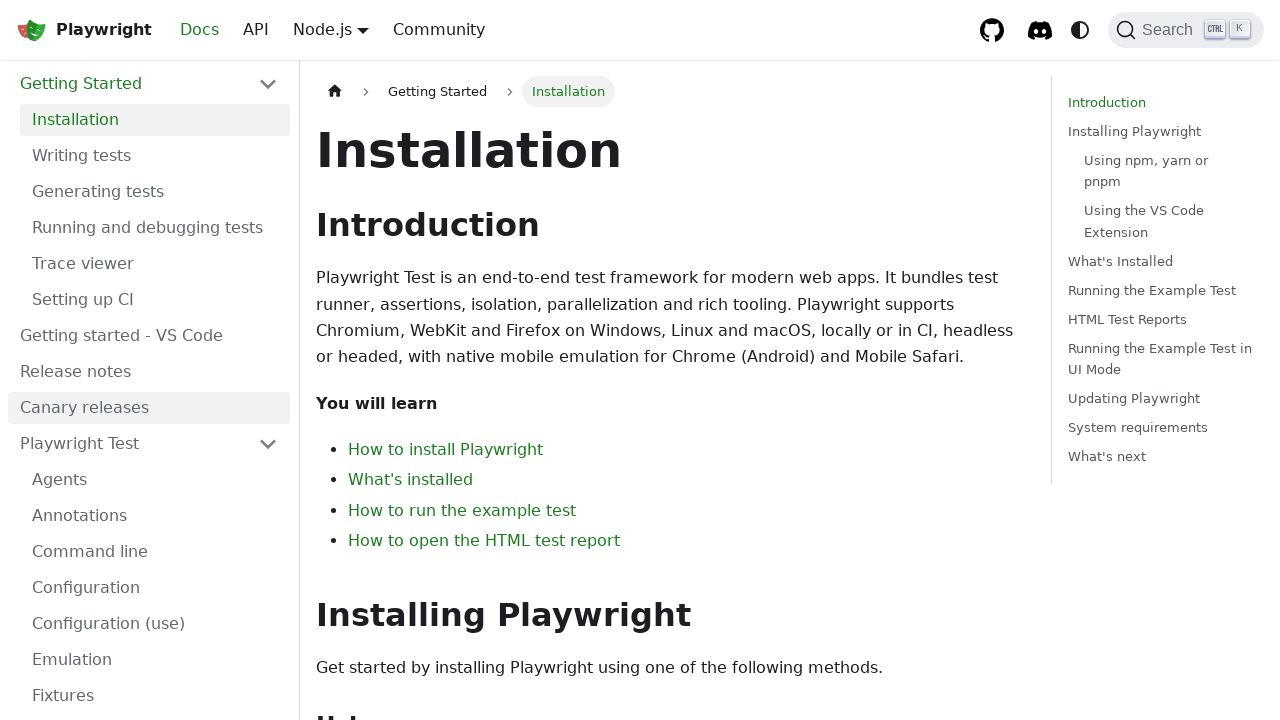

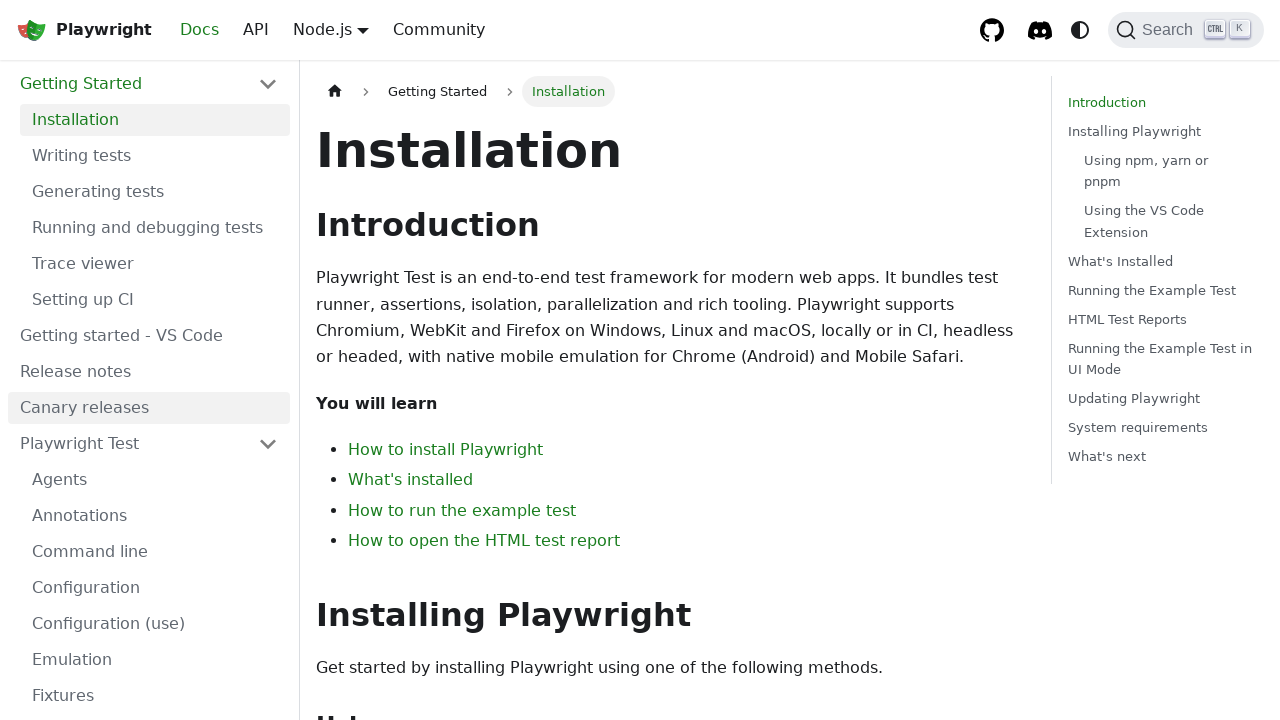